Tests the text box form by filling in name, email, current address, and permanent address fields, then submitting the form and verifying the submitted values are displayed correctly.

Starting URL: https://demoqa.com/text-box

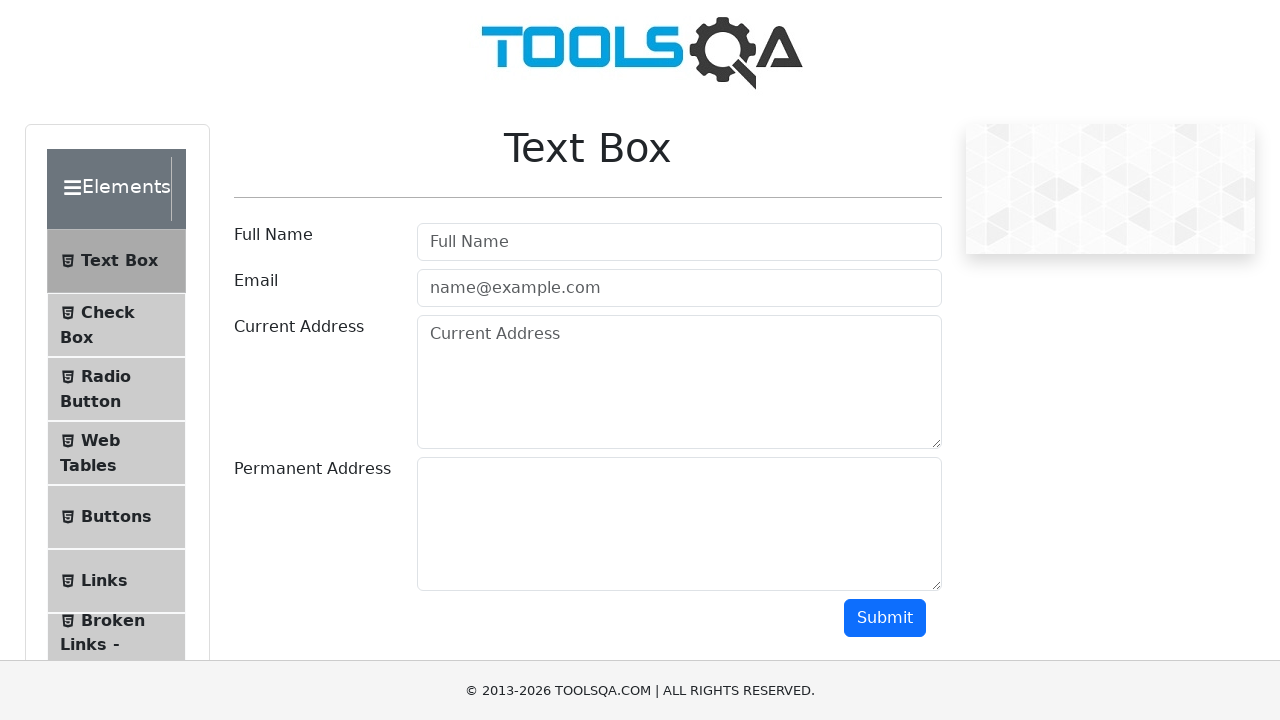

Filled name field with 'John Doe' on #userName
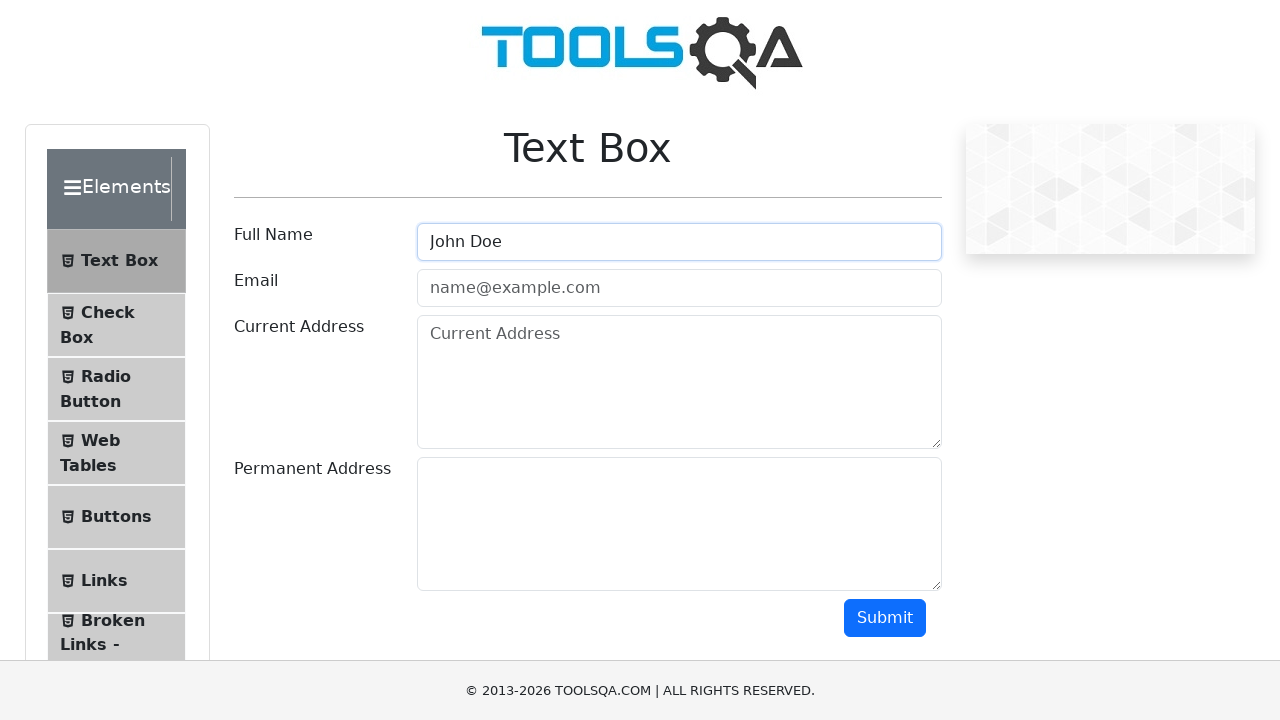

Filled email field with 'jdoe@gmail.com' on #userEmail
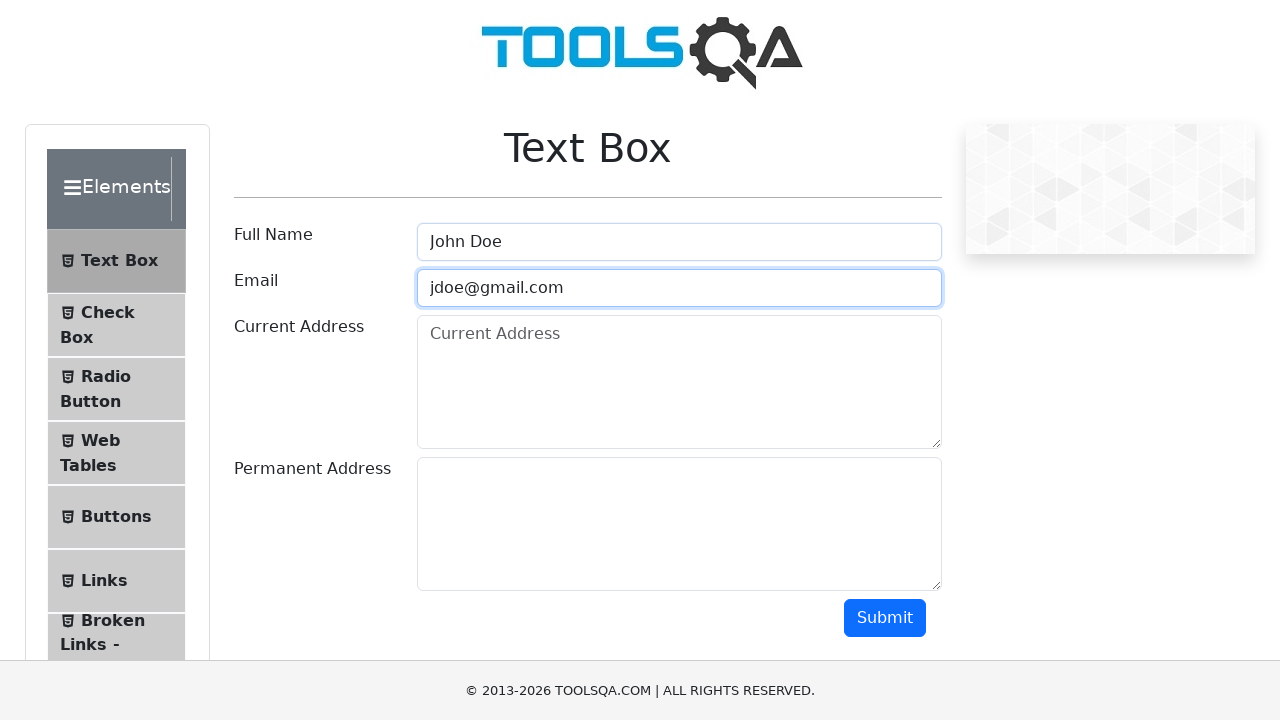

Filled current address field with 'Some St, 1' on #currentAddress
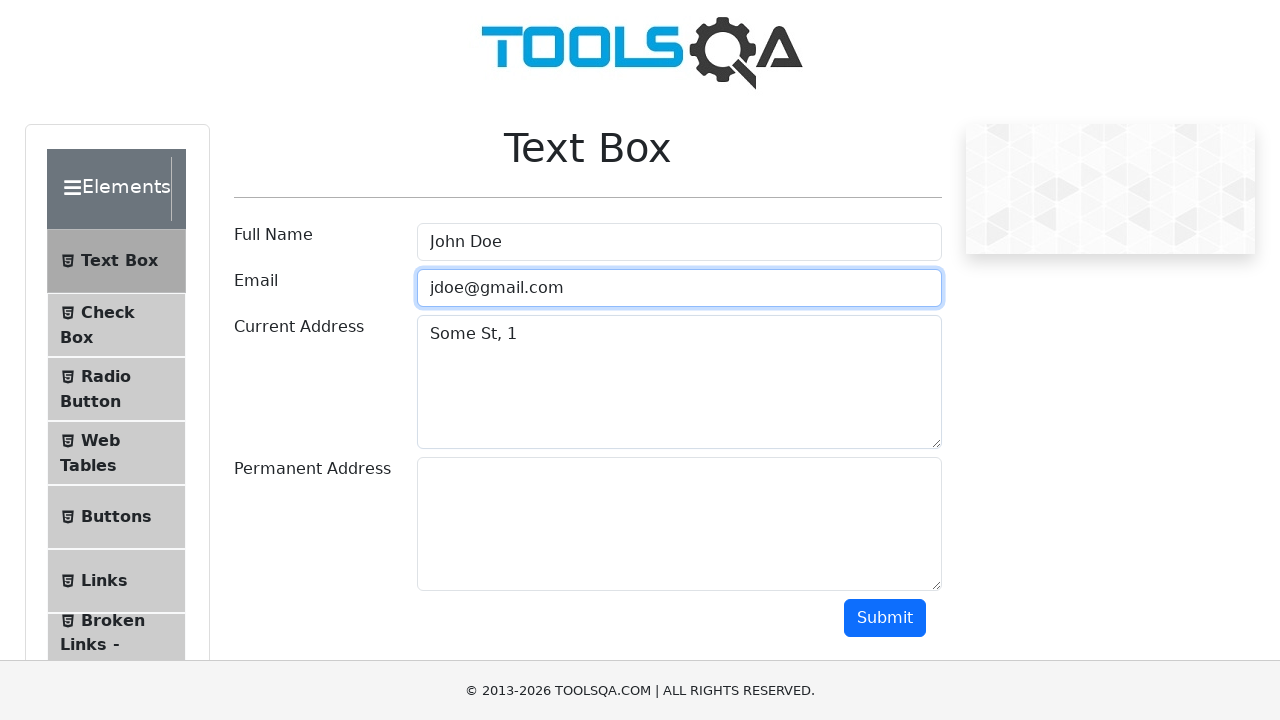

Filled permanent address field with 'Another St, 2' on #permanentAddress
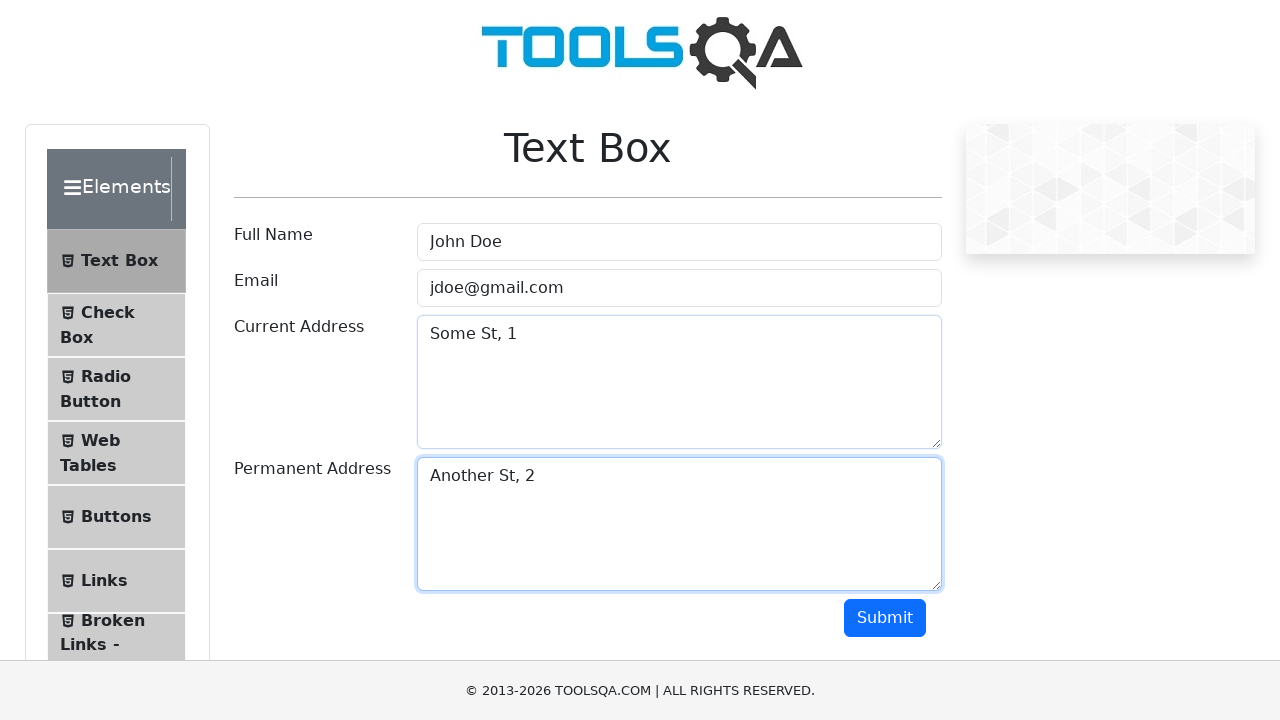

Clicked submit button to submit the form at (885, 618) on #submit
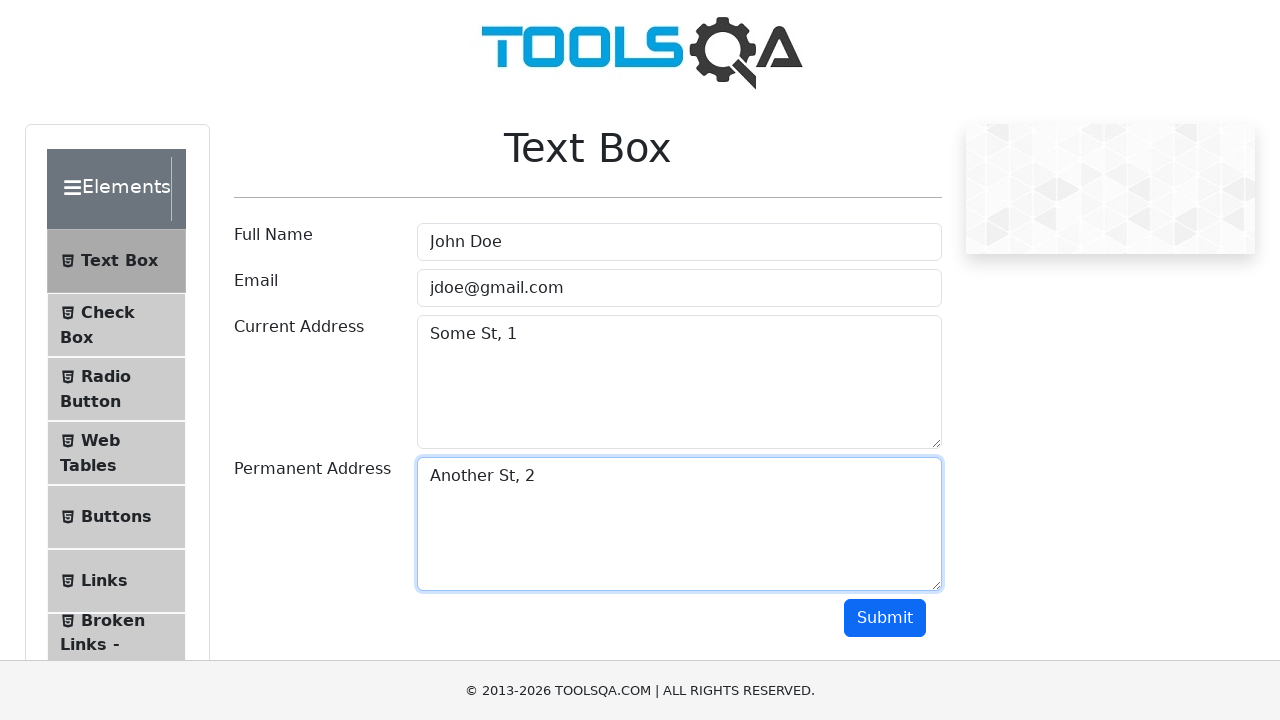

Waited for name field to appear in submission results
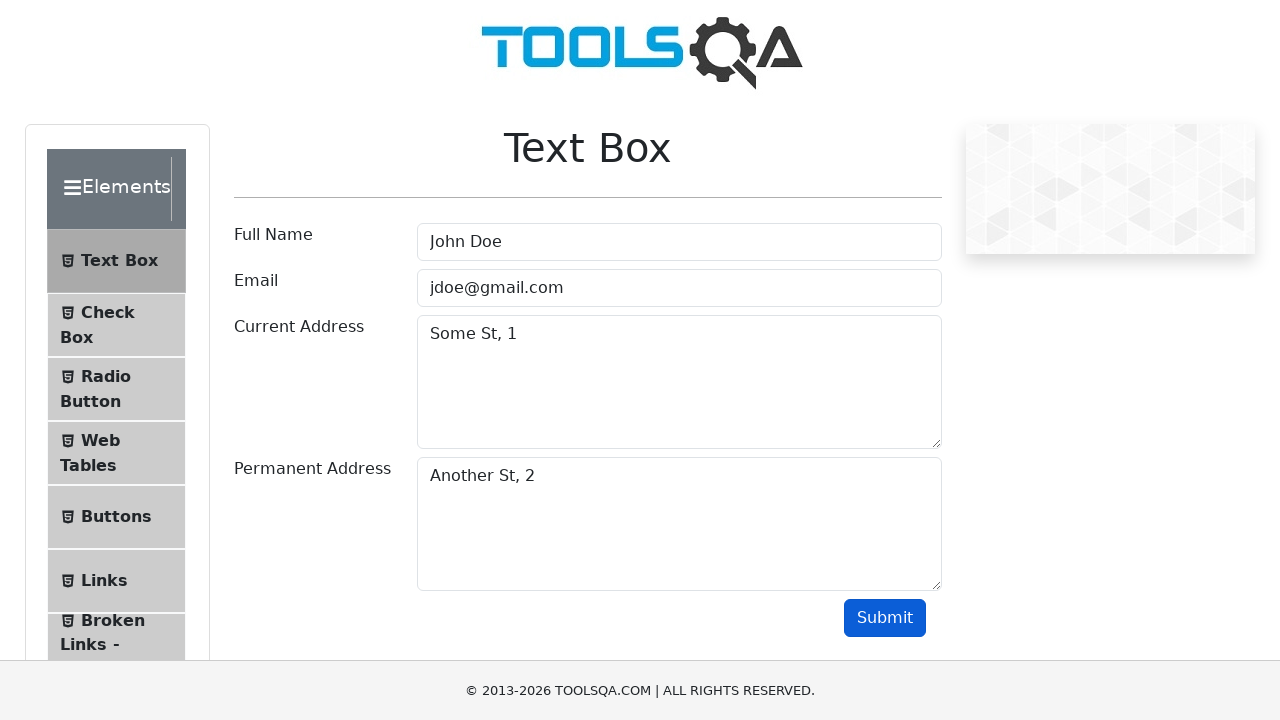

Verified submitted name 'John Doe' is displayed correctly
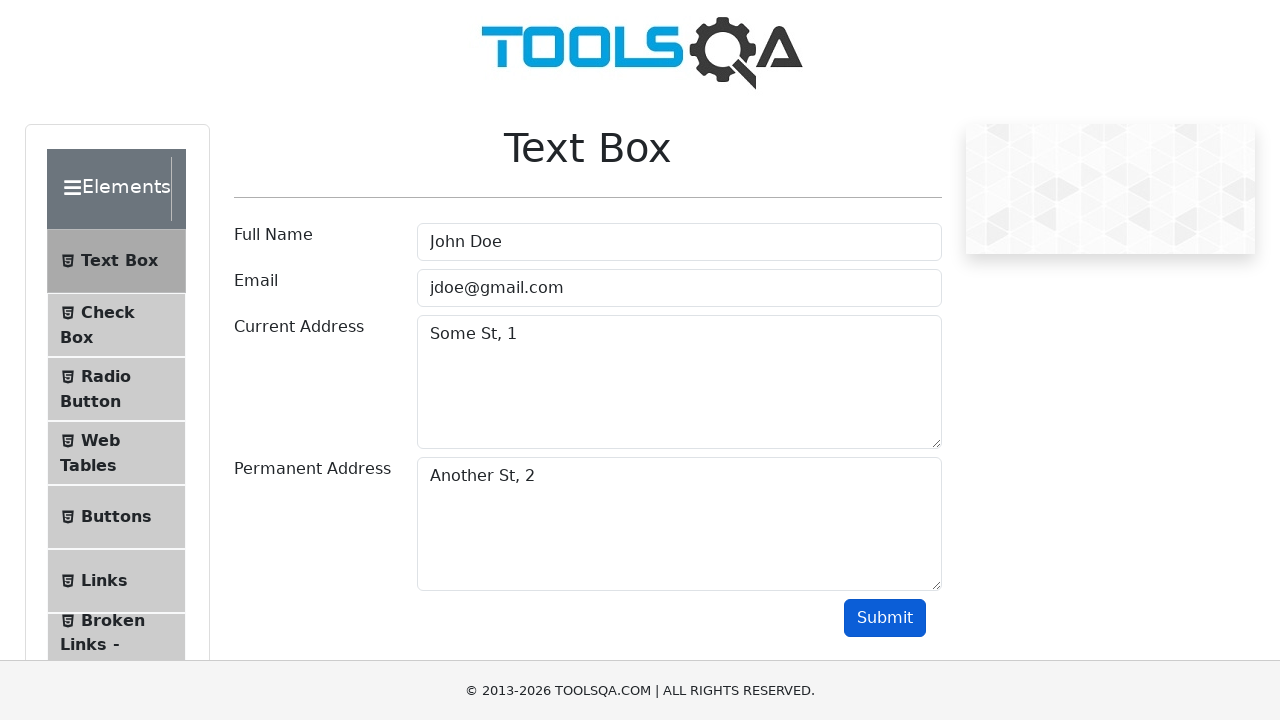

Verified submitted email 'jdoe@gmail.com' is displayed correctly
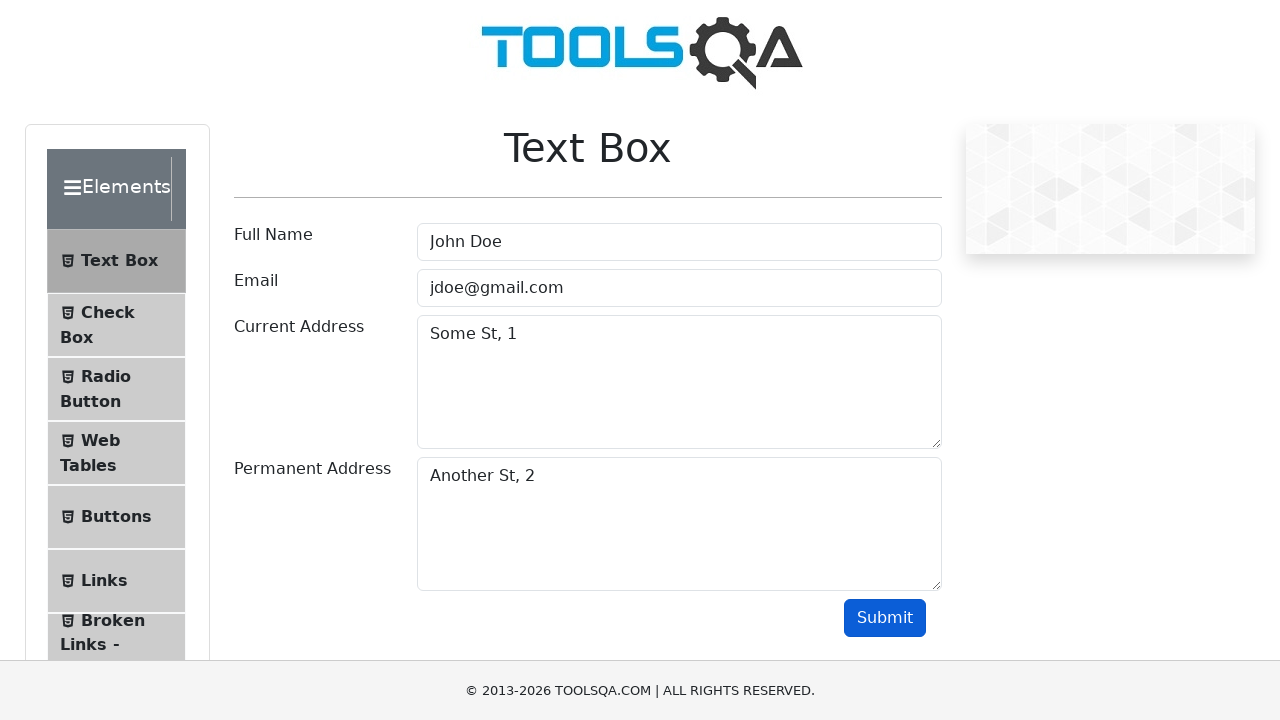

Verified submitted current address 'Some St, 1' is displayed correctly
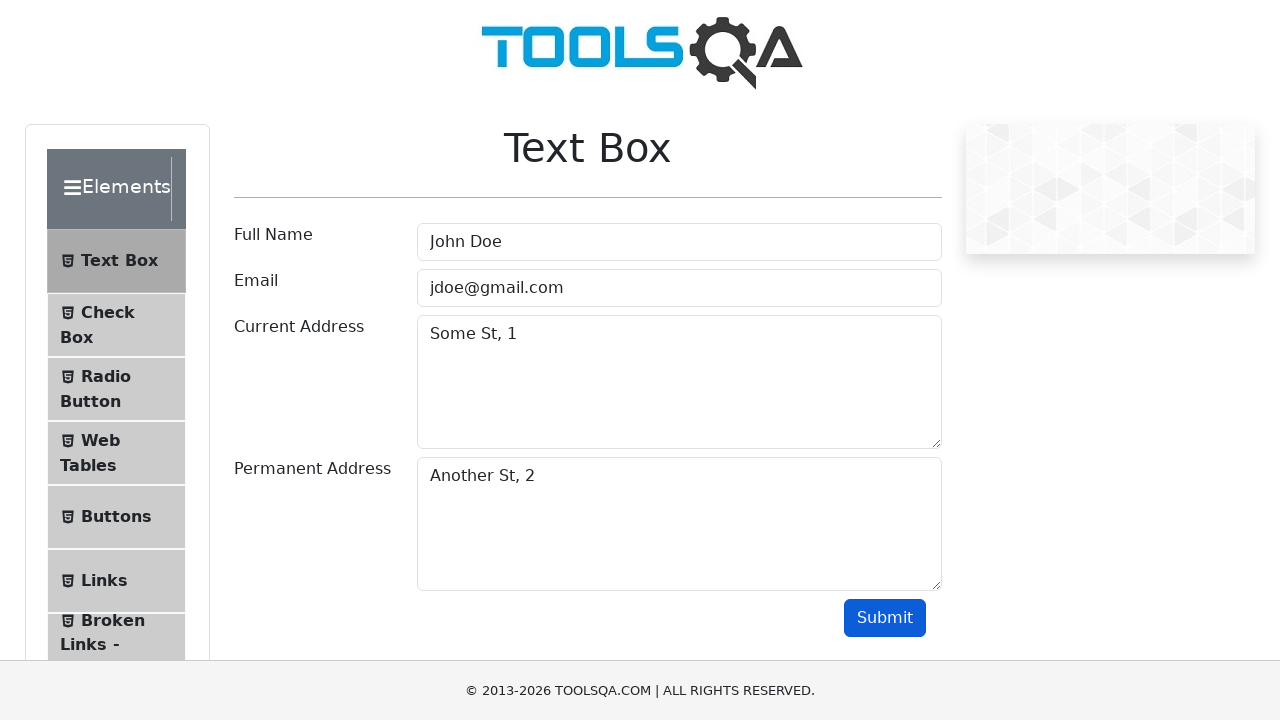

Verified submitted permanent address 'Another St, 2' is displayed correctly
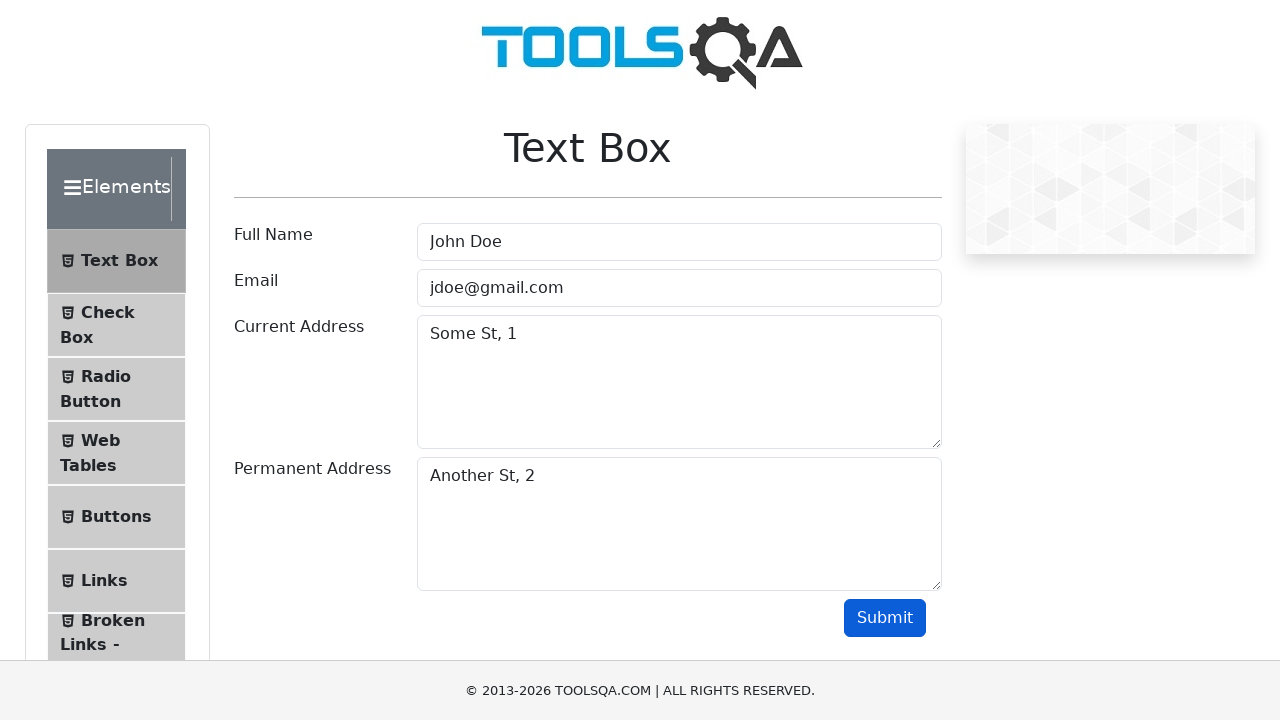

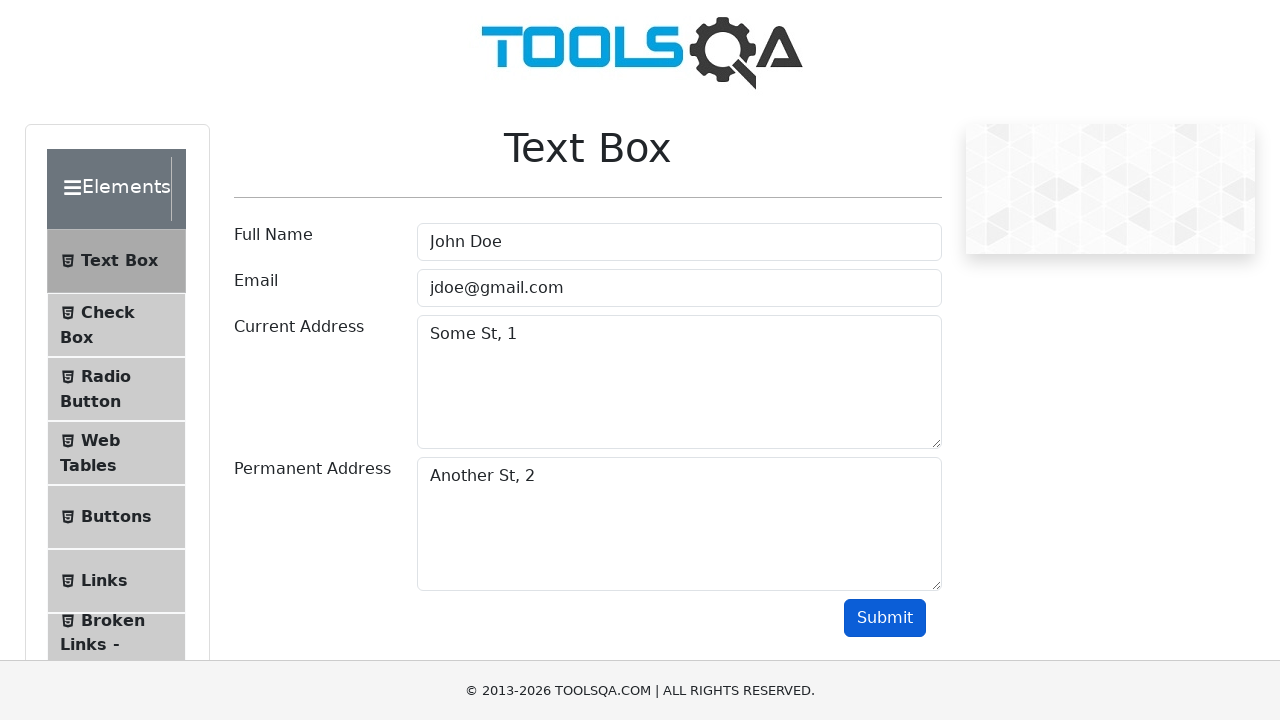